Tests search functionality by entering an invalid product name and verifying the error message is displayed

Starting URL: https://rahulshettyacademy.com/seleniumPractise/#/

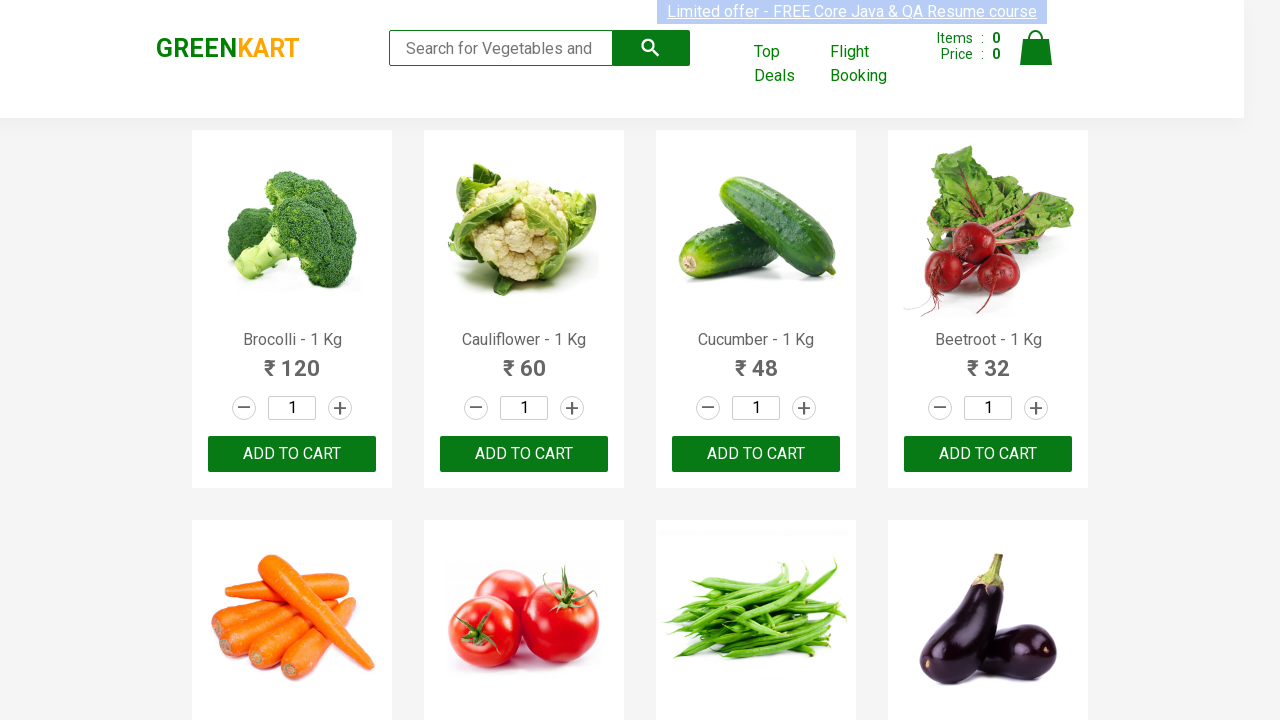

Clicked on the search input field at (501, 48) on input[placeholder='Search for Vegetables and Fruits']
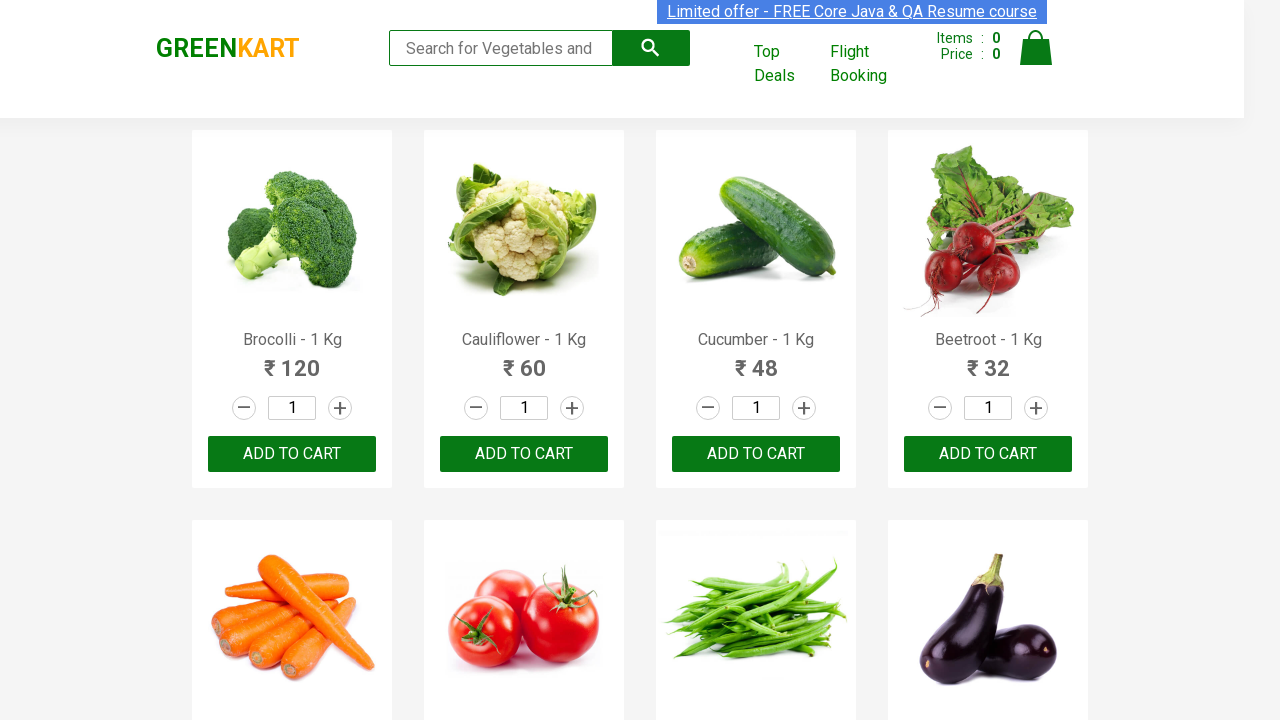

Entered invalid product name 'abcd' in search field on input[placeholder='Search for Vegetables and Fruits']
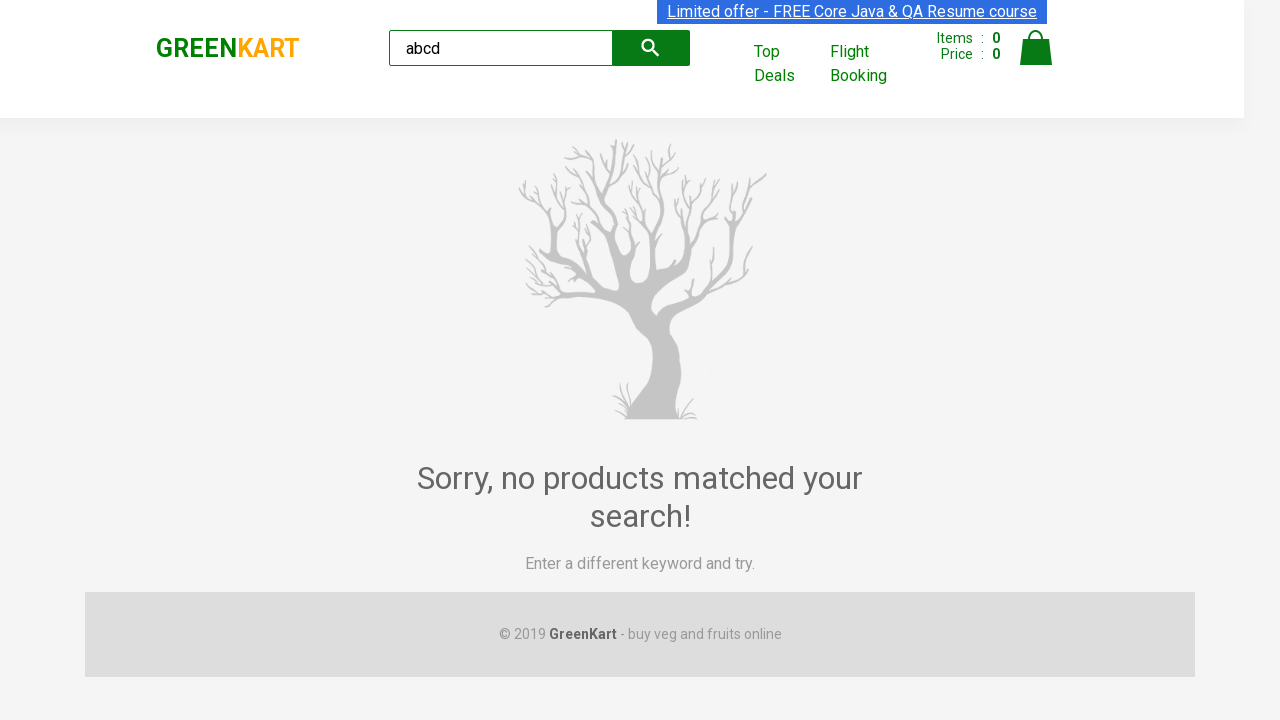

Error message 'Sorry, no products matched your search!' is displayed
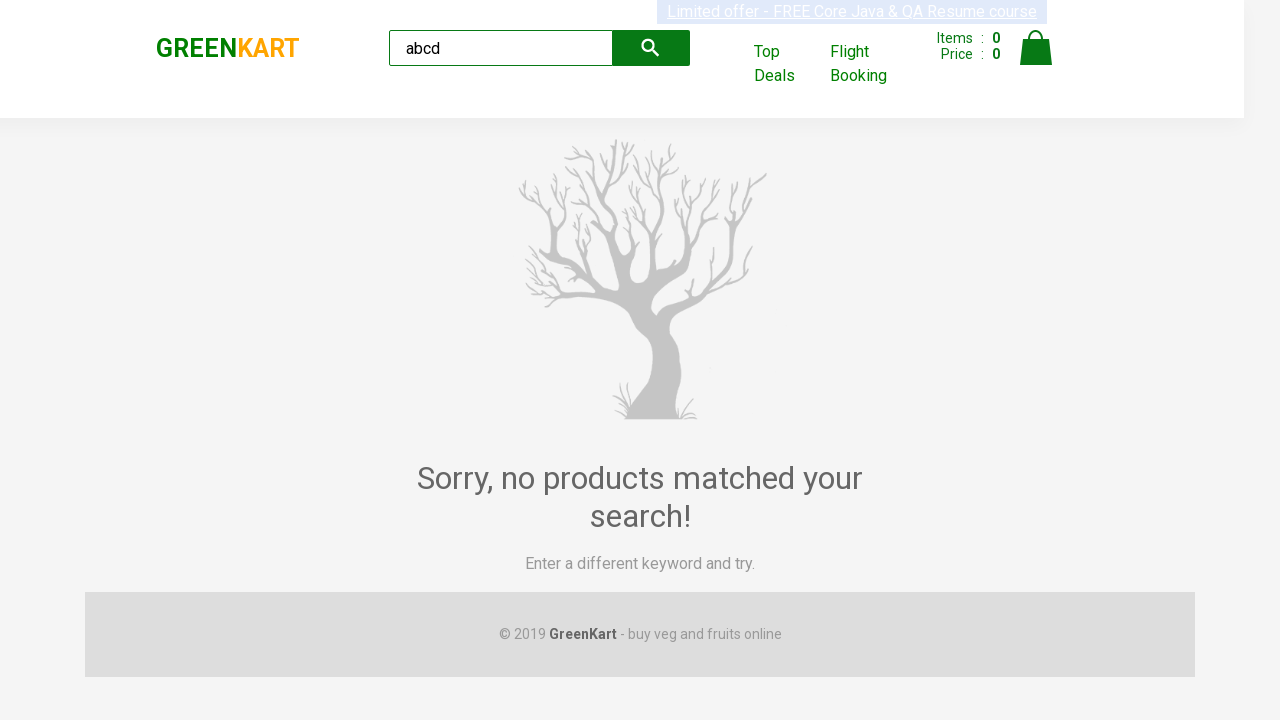

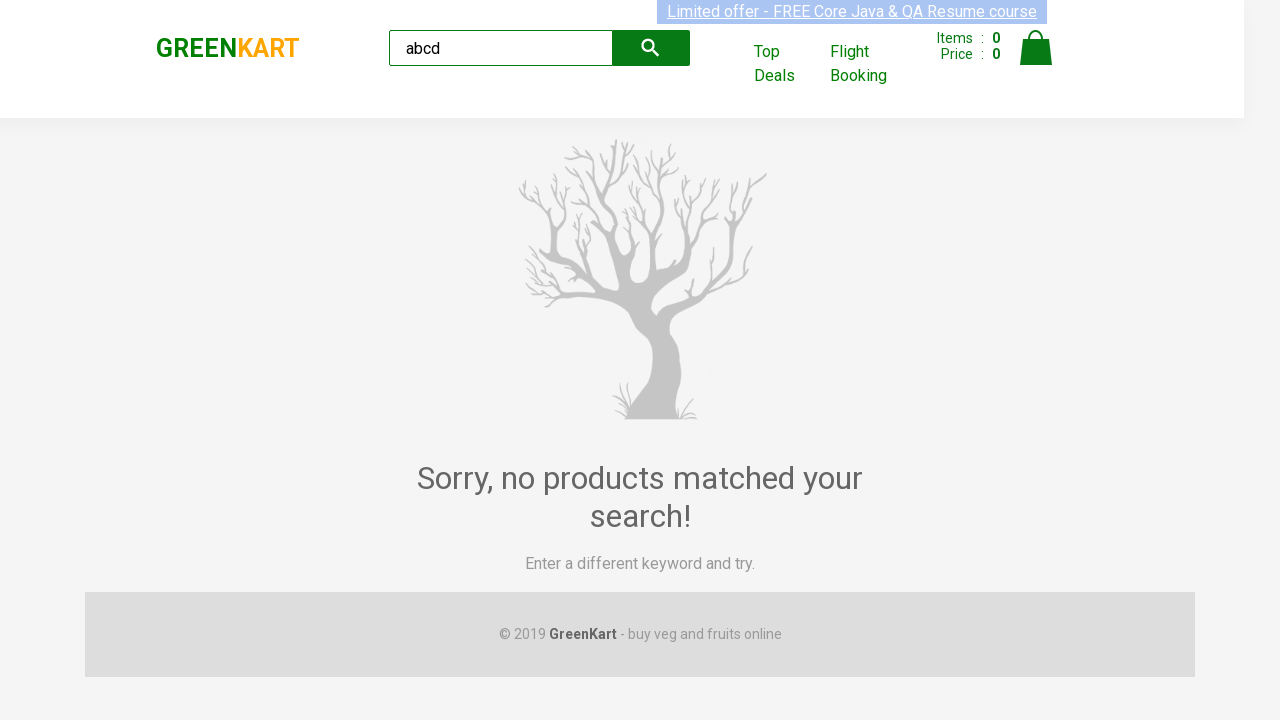